Navigates to anhtester.com homepage and clicks on the "Website Testing" section link

Starting URL: https://anhtester.com

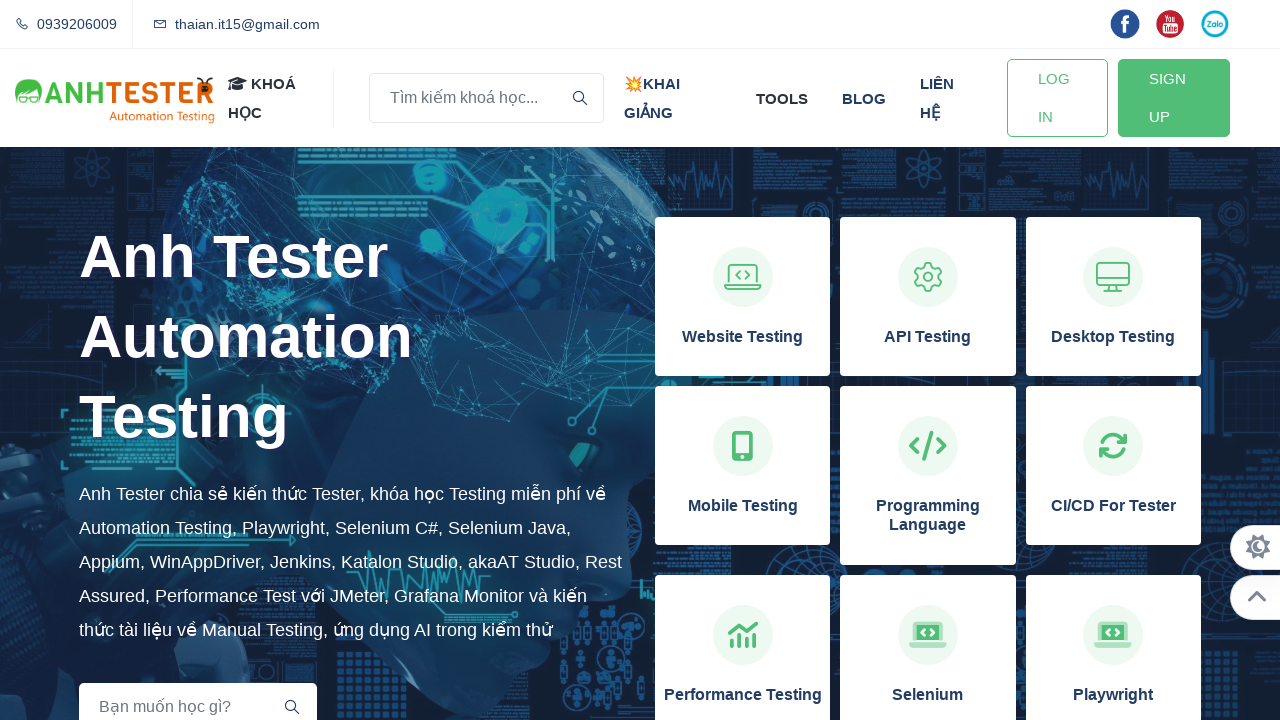

Navigated to anhtester.com homepage
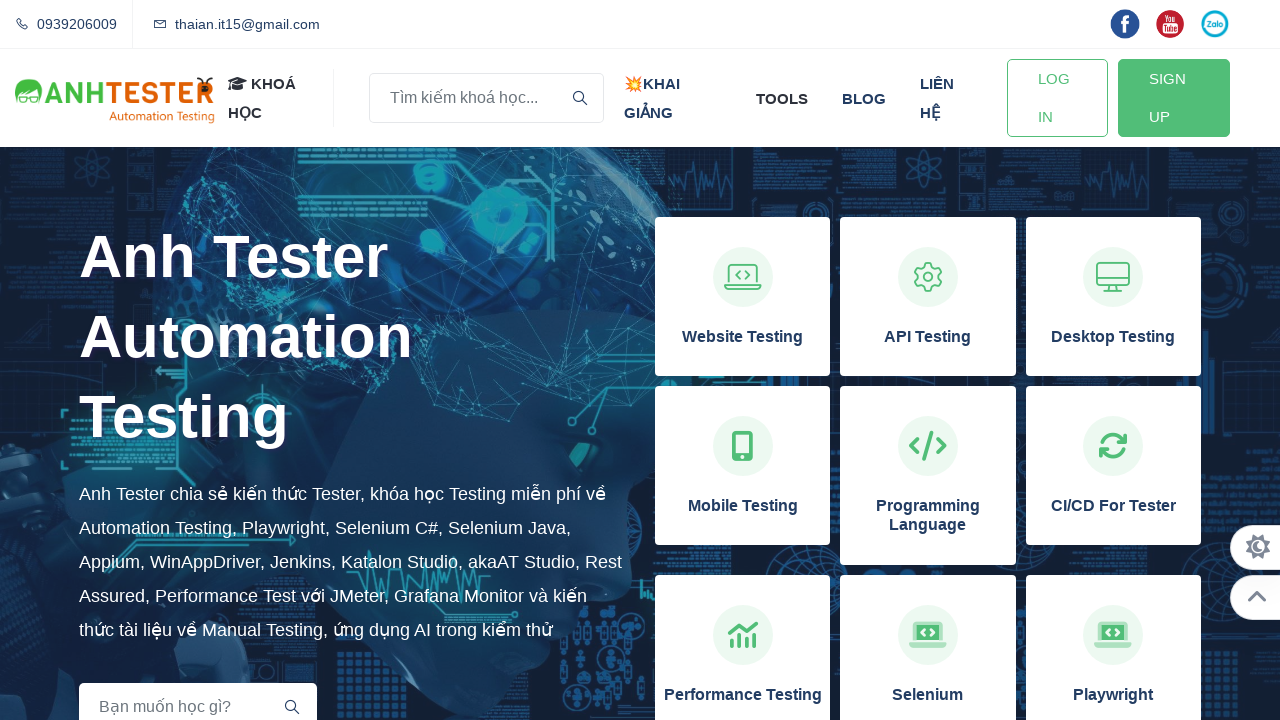

Website Testing section loaded
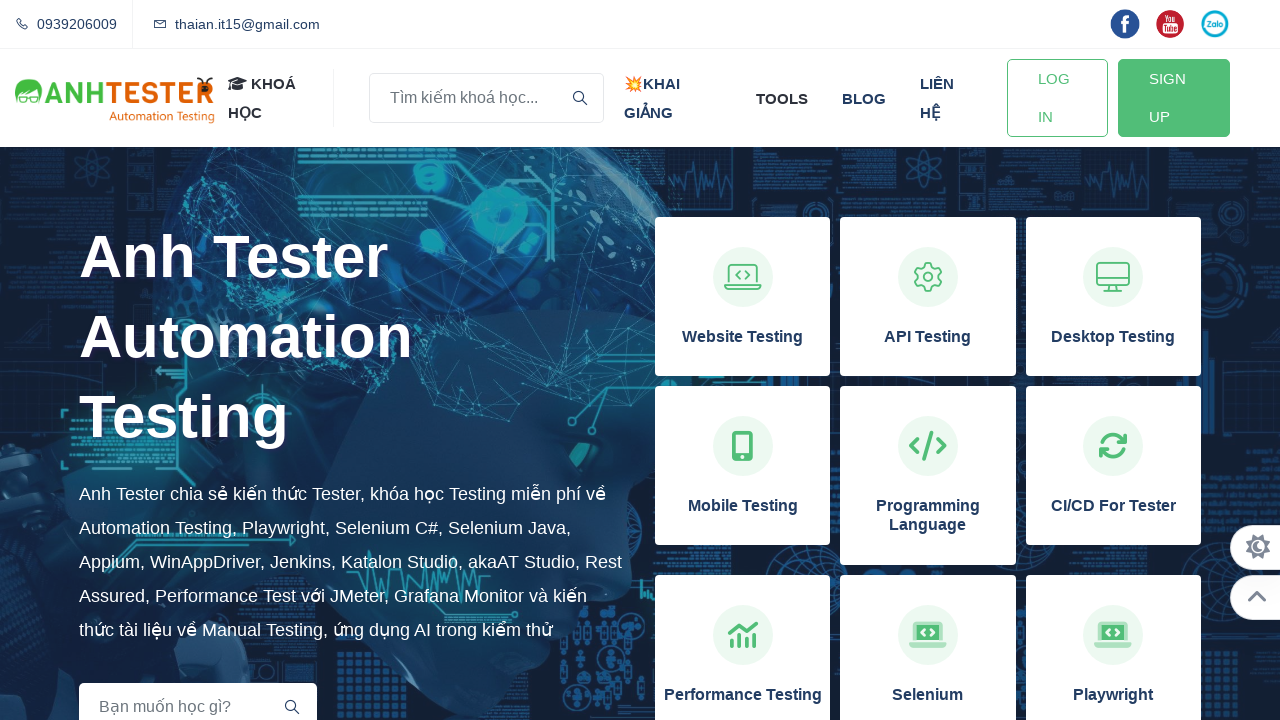

Clicked on Website Testing section link at (743, 337) on xpath=//h3[normalize-space()='Website Testing']
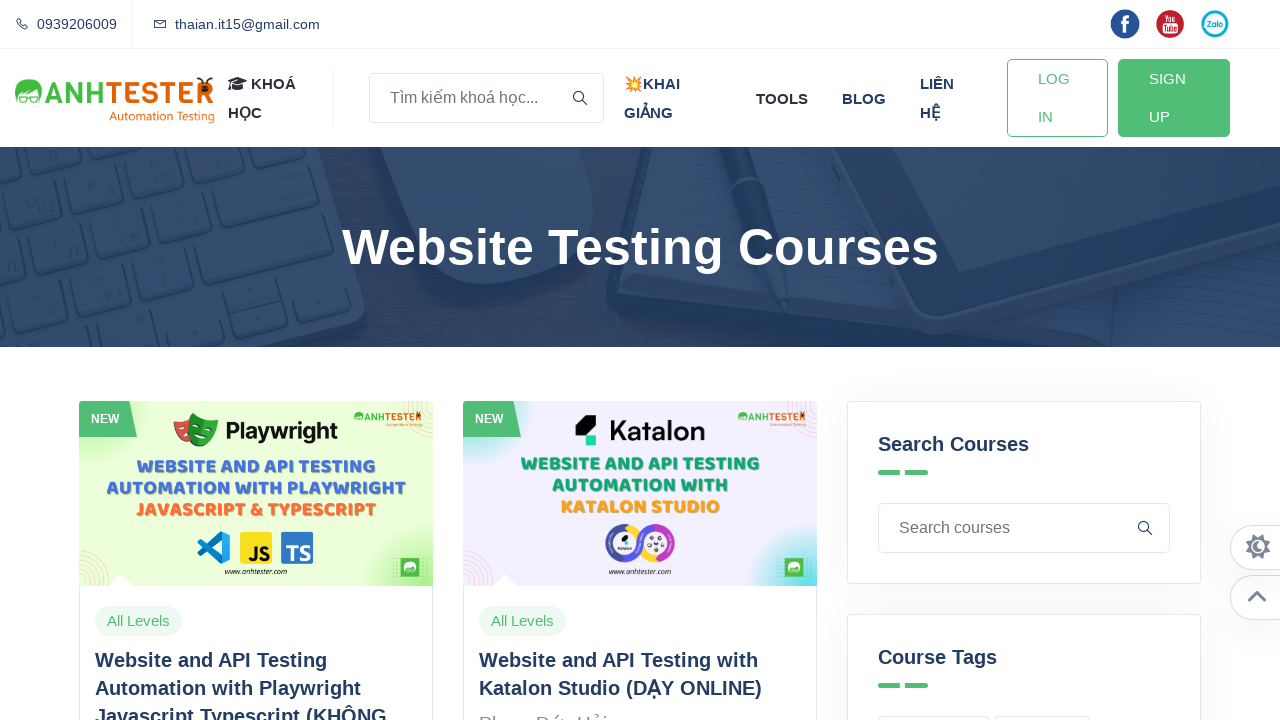

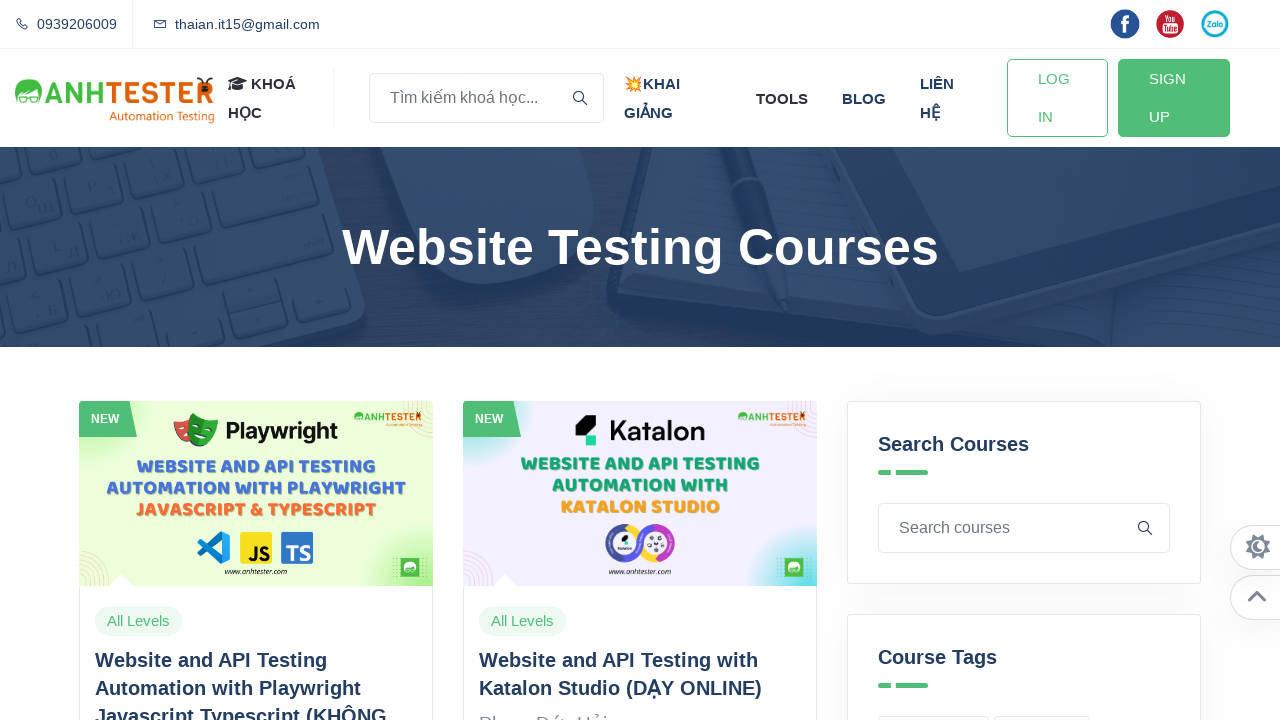